Tests that the GPA calculator page loads with appropriate heading

Starting URL: https://campusaxis.site/gpa-calculator

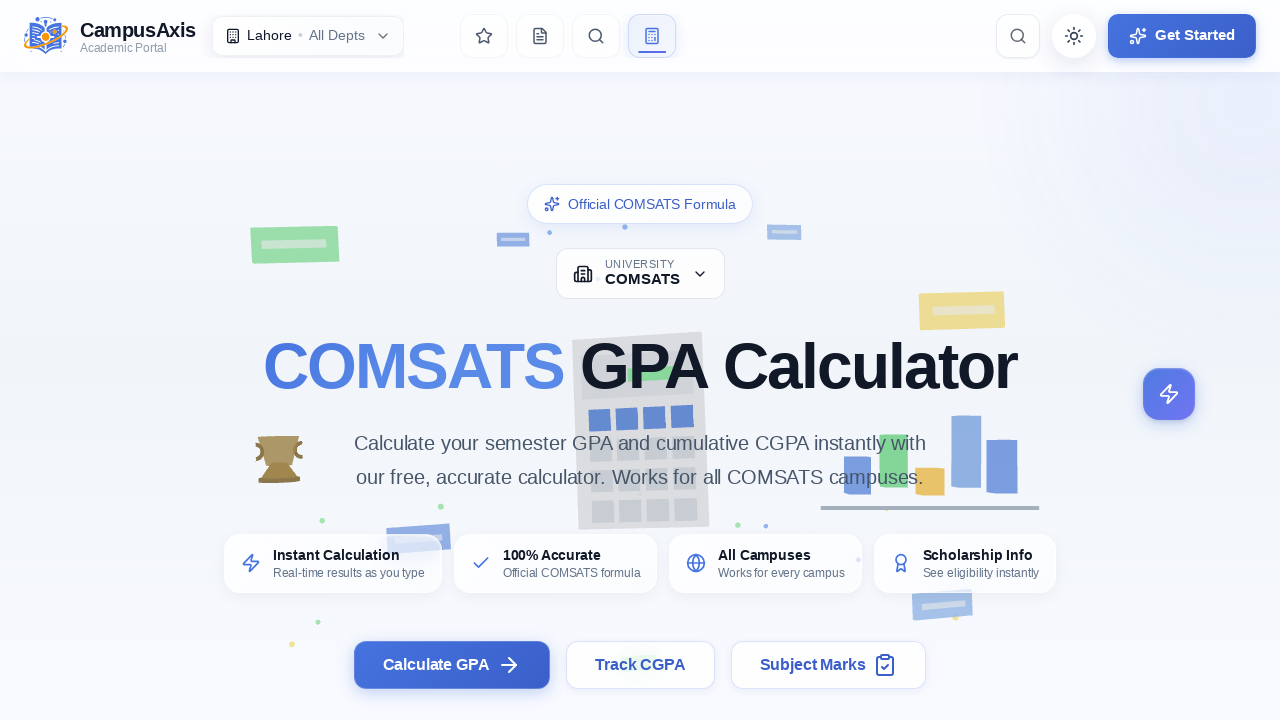

Waited for h1 heading to load on GPA calculator page
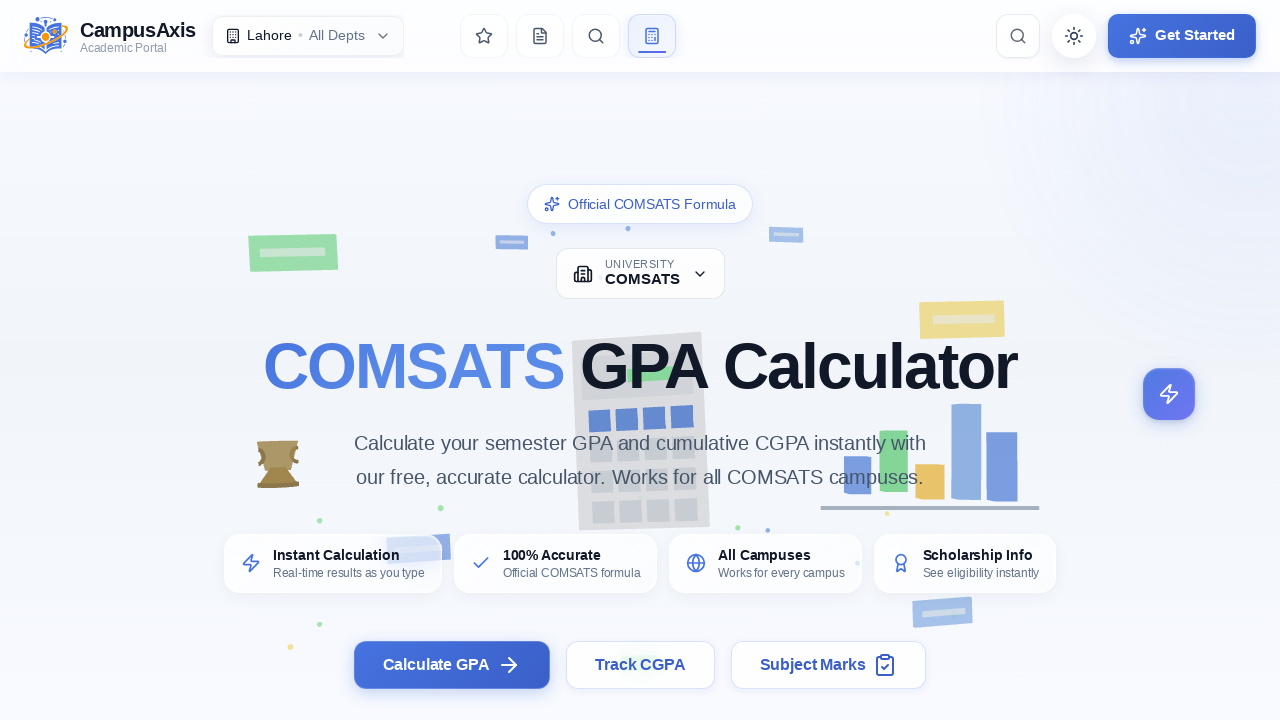

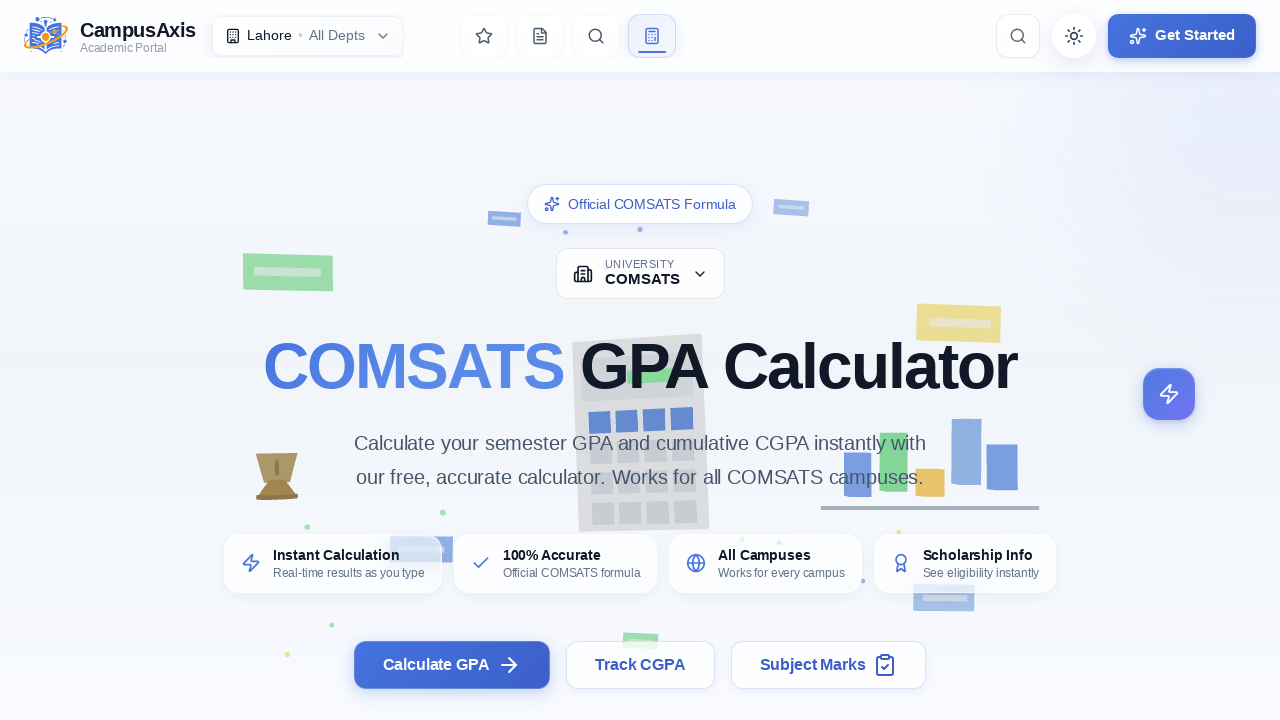